Tests console log functionality by clicking buttons that trigger console log and console error events on a test page

Starting URL: https://ava-orange-education.github.io/Ultimate-Selenium-WebDriver-for-Test-Automation/docs/Chapter9_ConsoleLogs.html

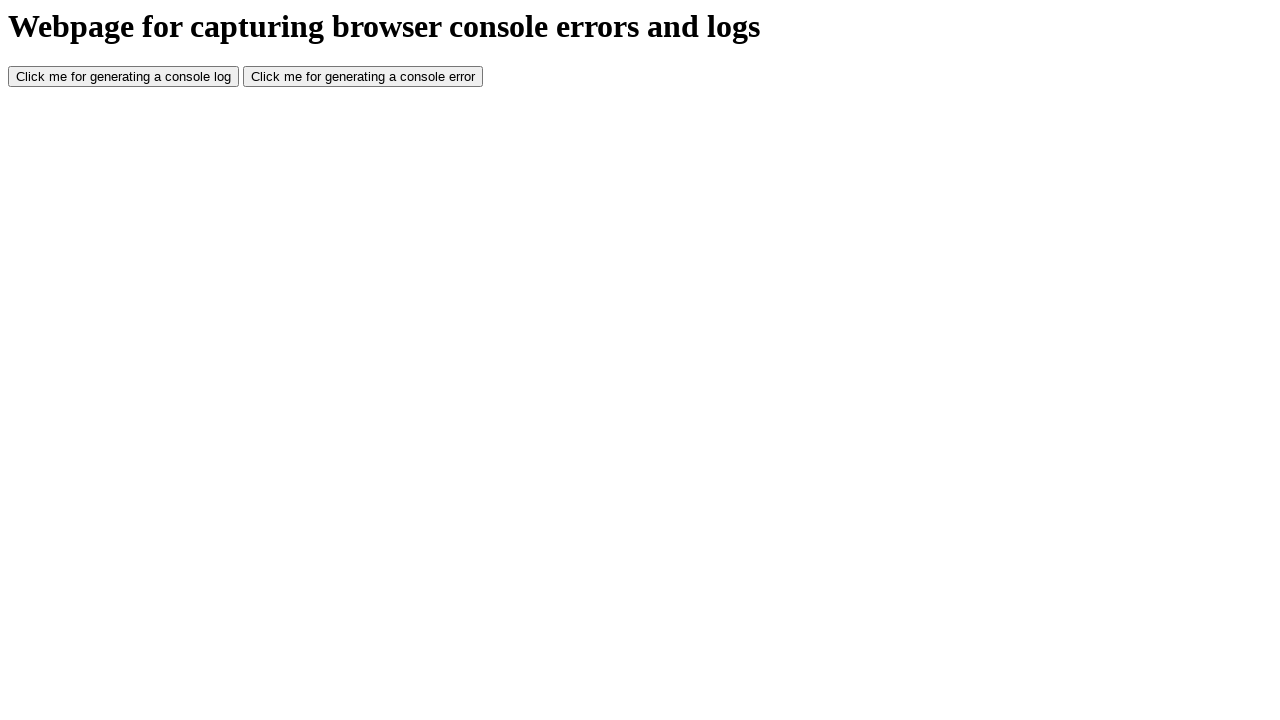

Navigated to Chapter 9 Console Logs test page
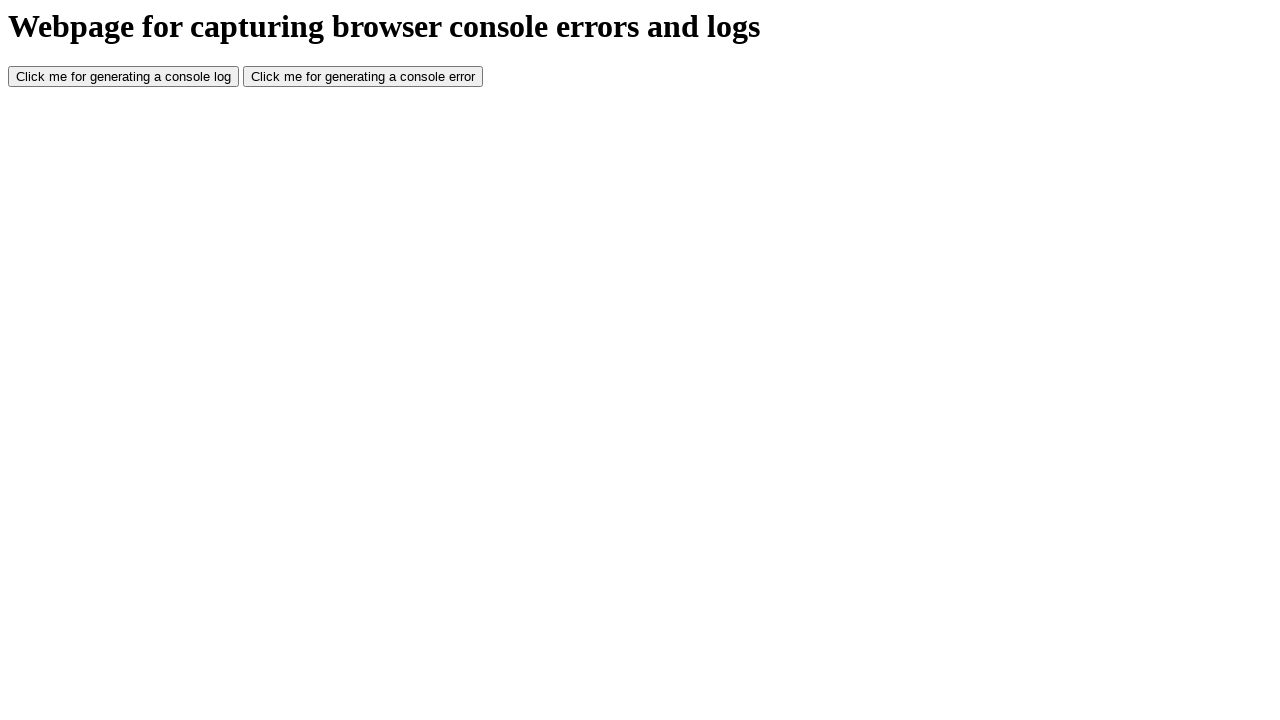

Clicked button to trigger console log event at (124, 77) on #consoleLog
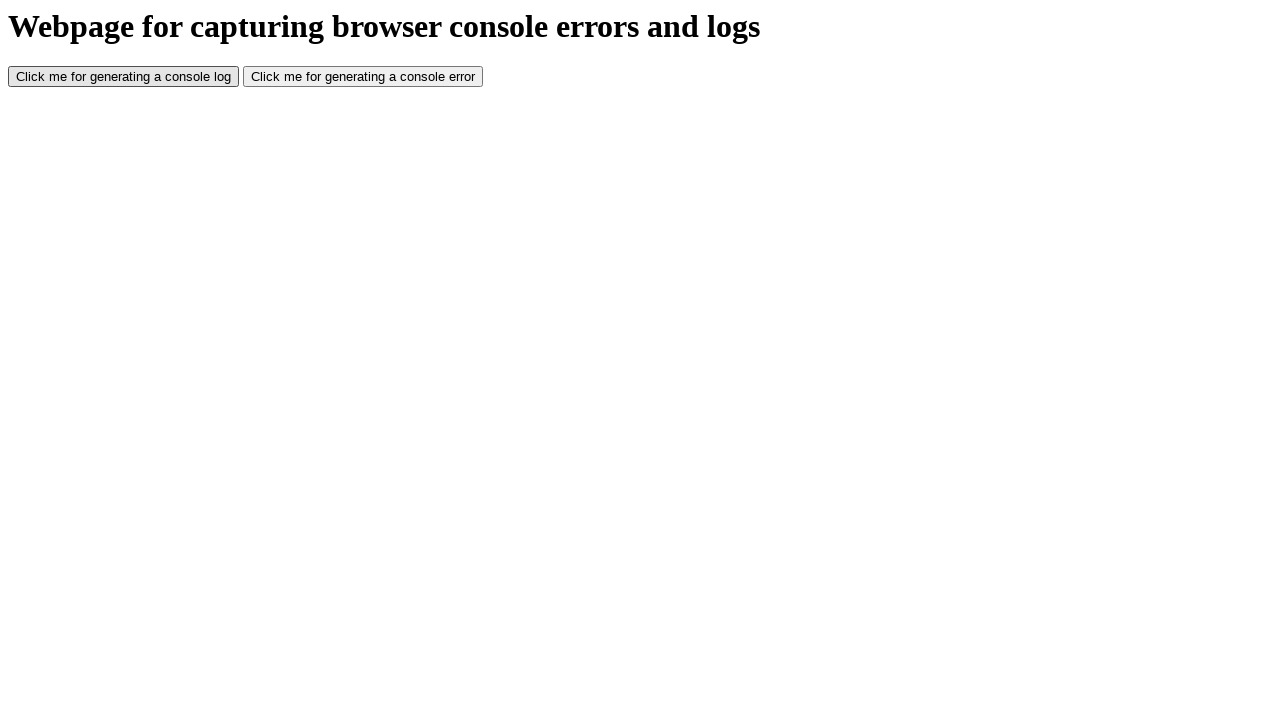

Clicked button to trigger console error event at (363, 77) on #consoleError
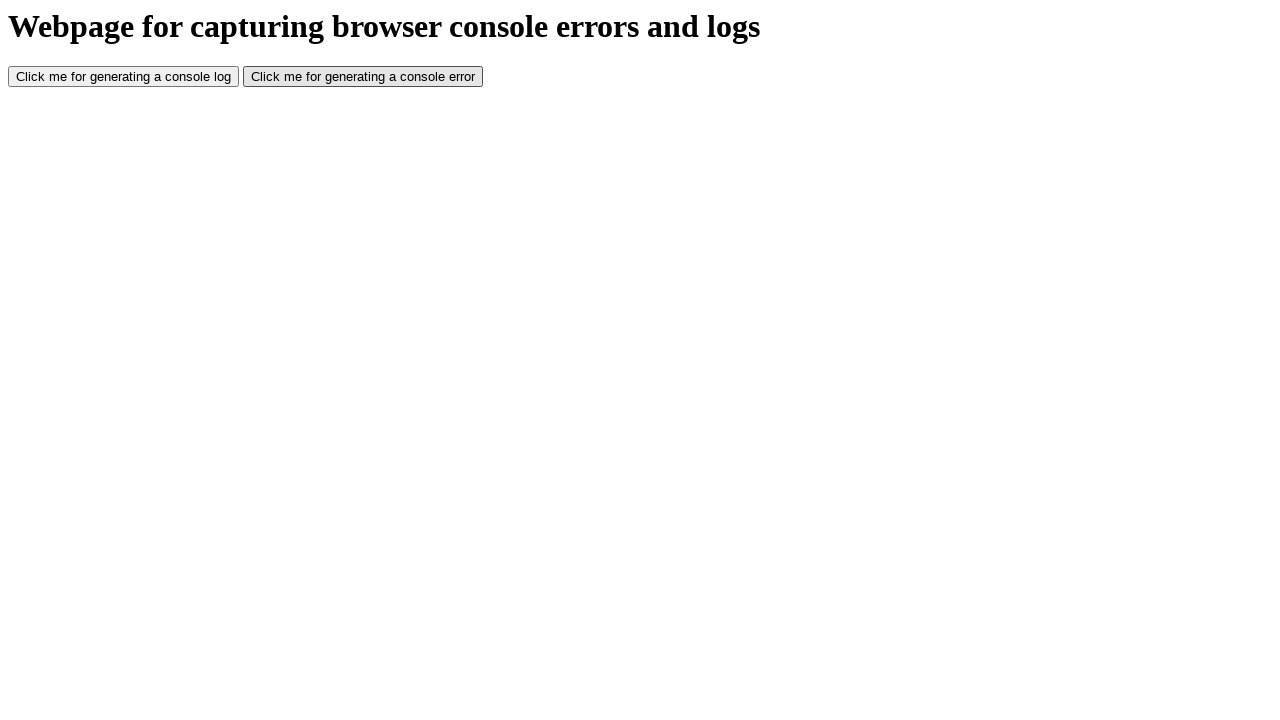

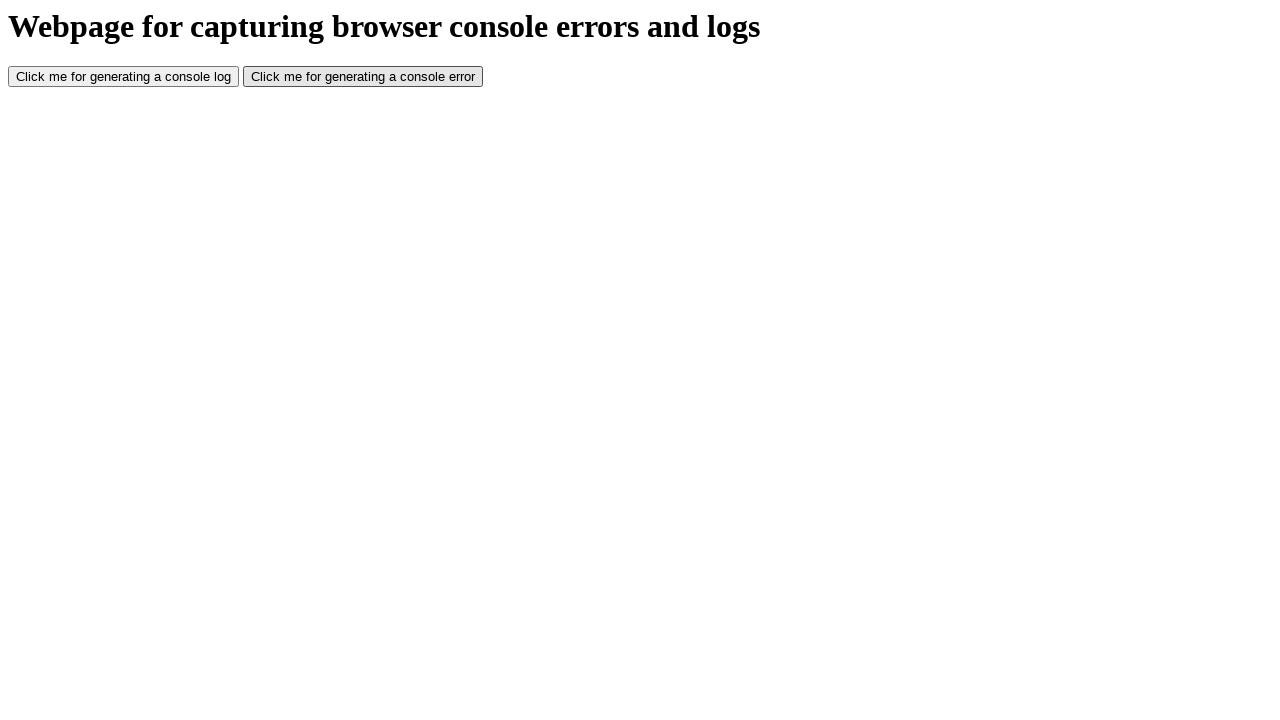